Tests dropdown selection functionality by selecting a year by index, a month by visible text, and a day by value from respective dropdown menus

Starting URL: https://testcenter.techproeducation.com/index.php?page=dropdown

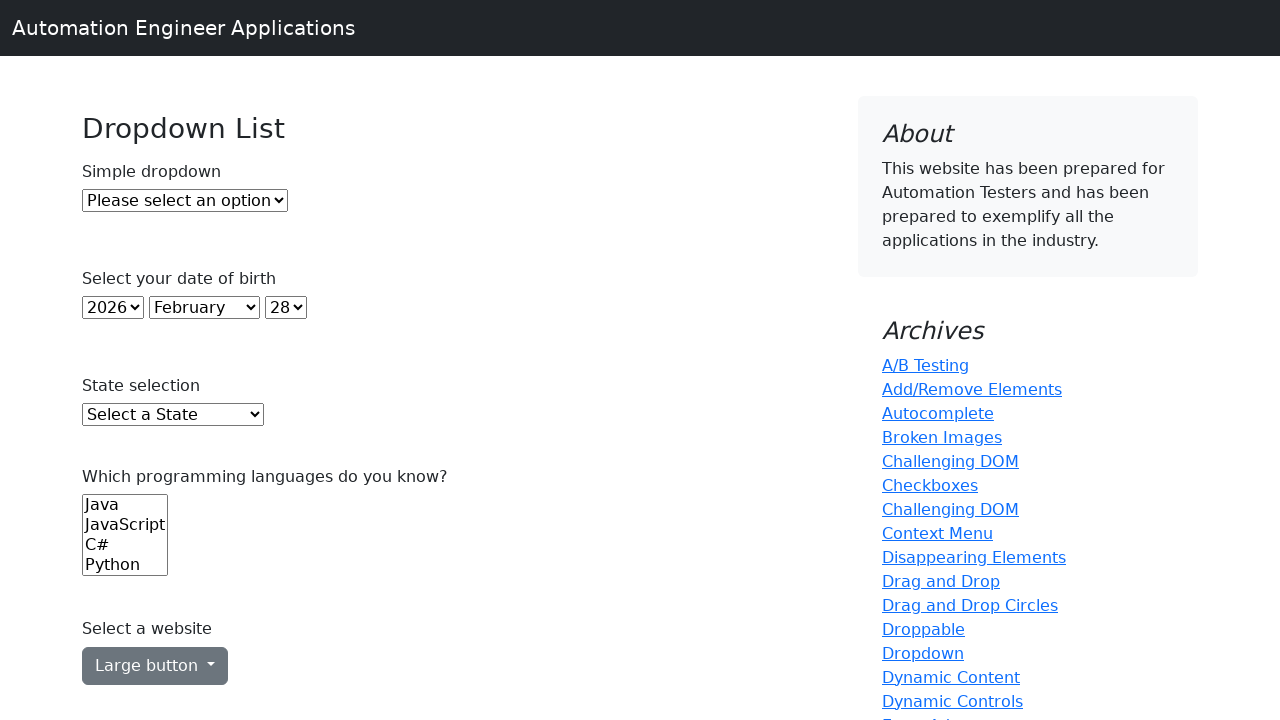

Selected year 2001 by index 22 from year dropdown on select#year
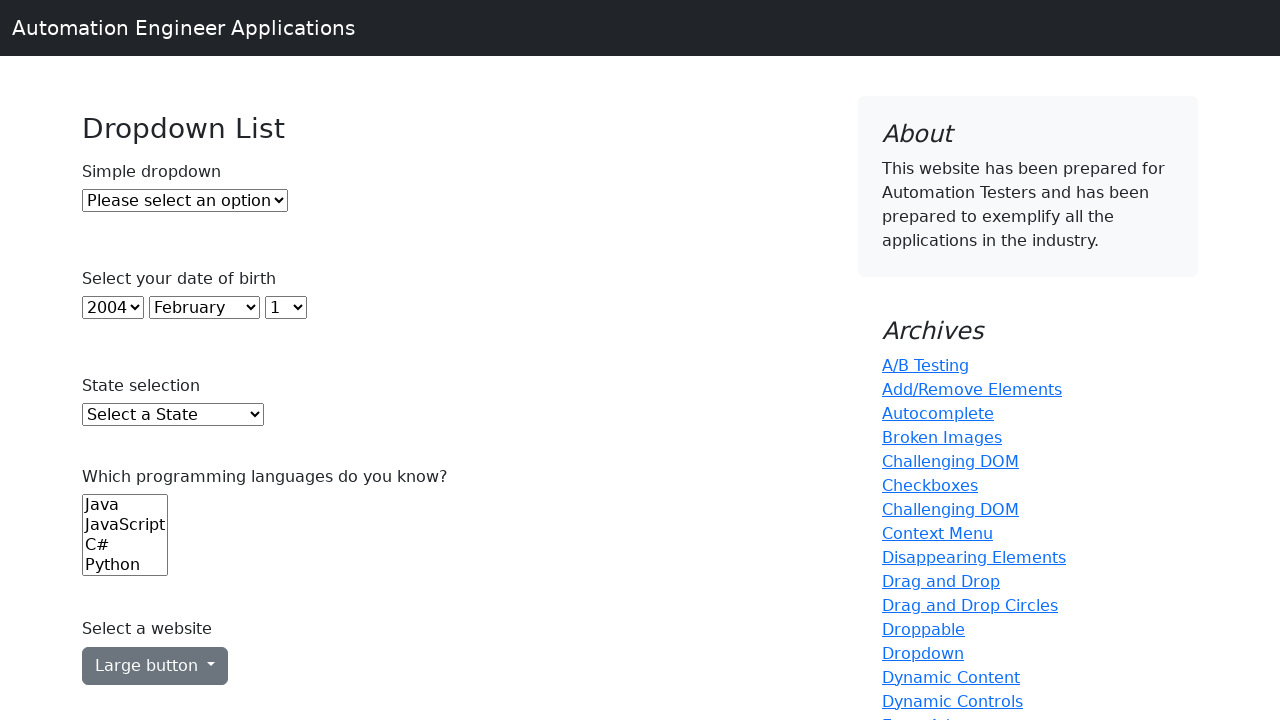

Selected July from month dropdown by visible text on select#month
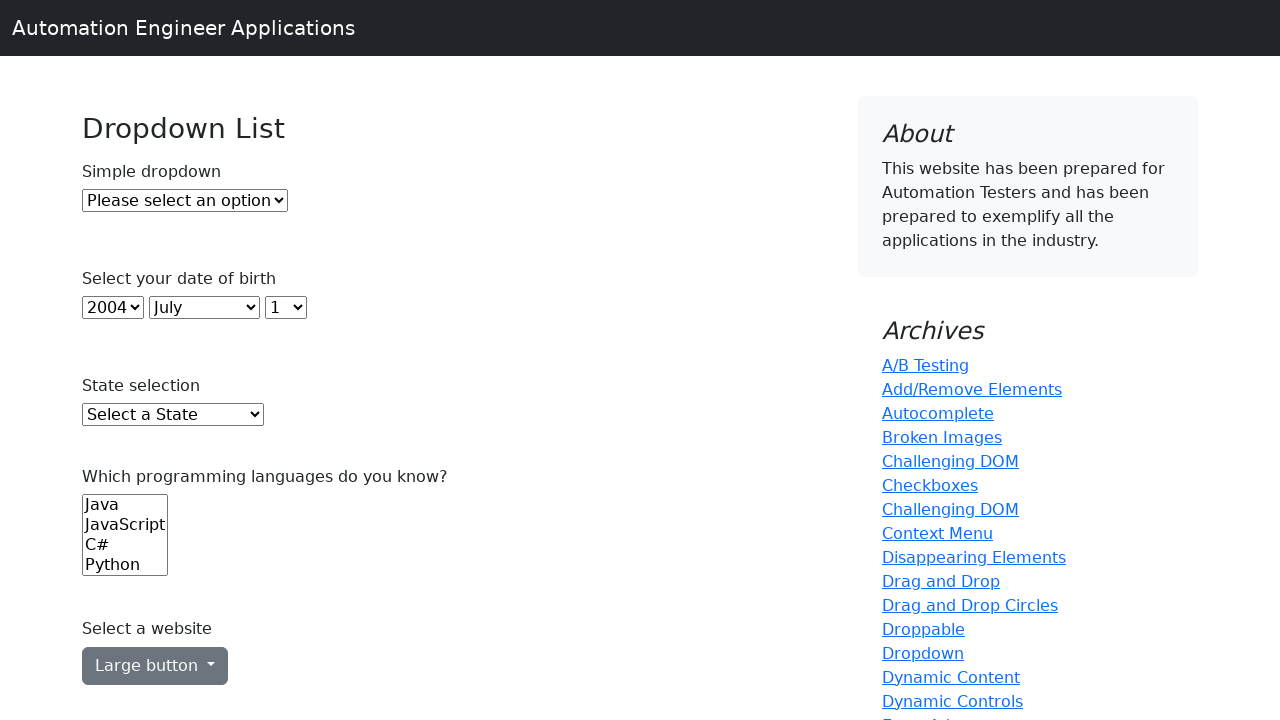

Selected day 28 from day dropdown by value on select#day
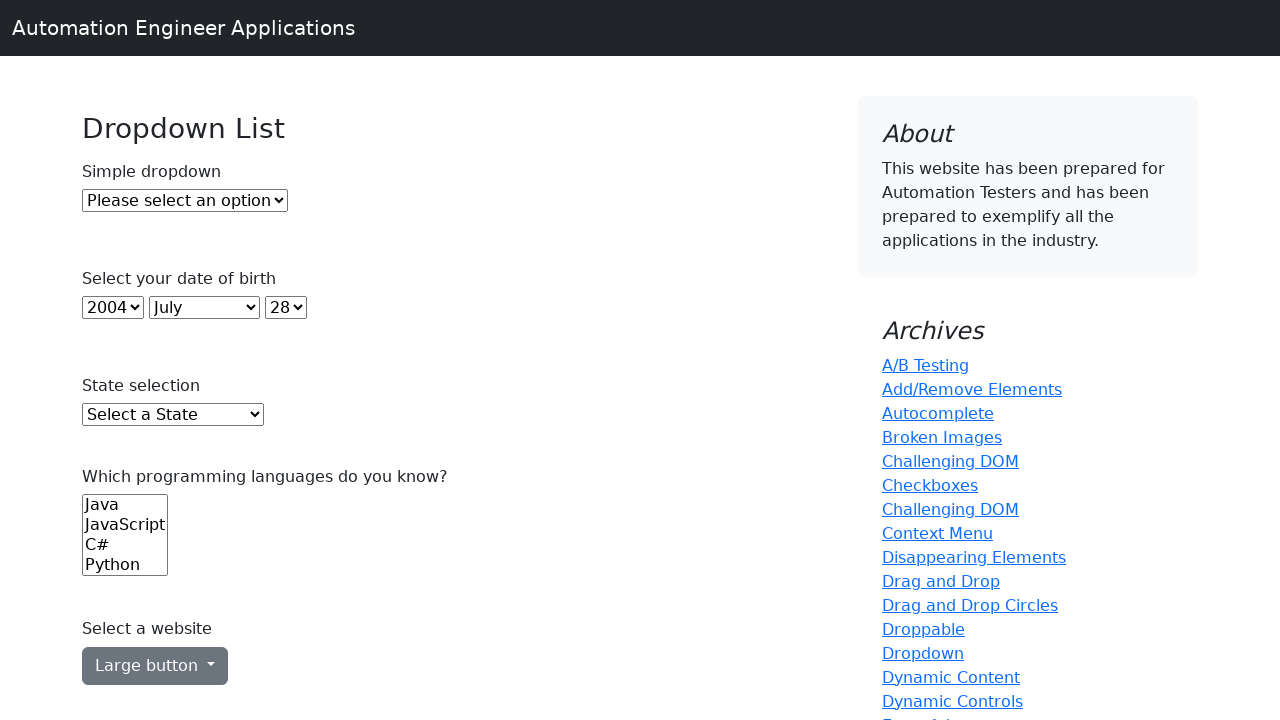

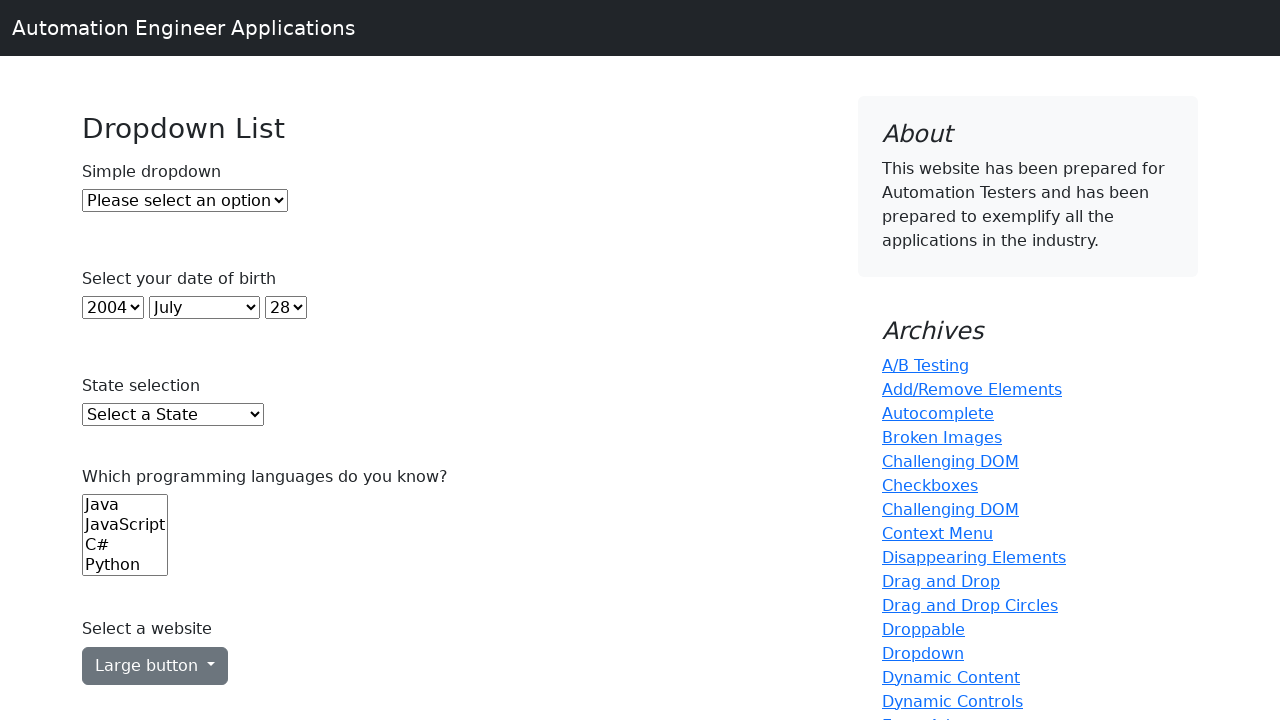